Demonstrates using XPath contains() function to locate and click a link element on the Zerodha Kite homepage

Starting URL: https://kite.zerodha.com/

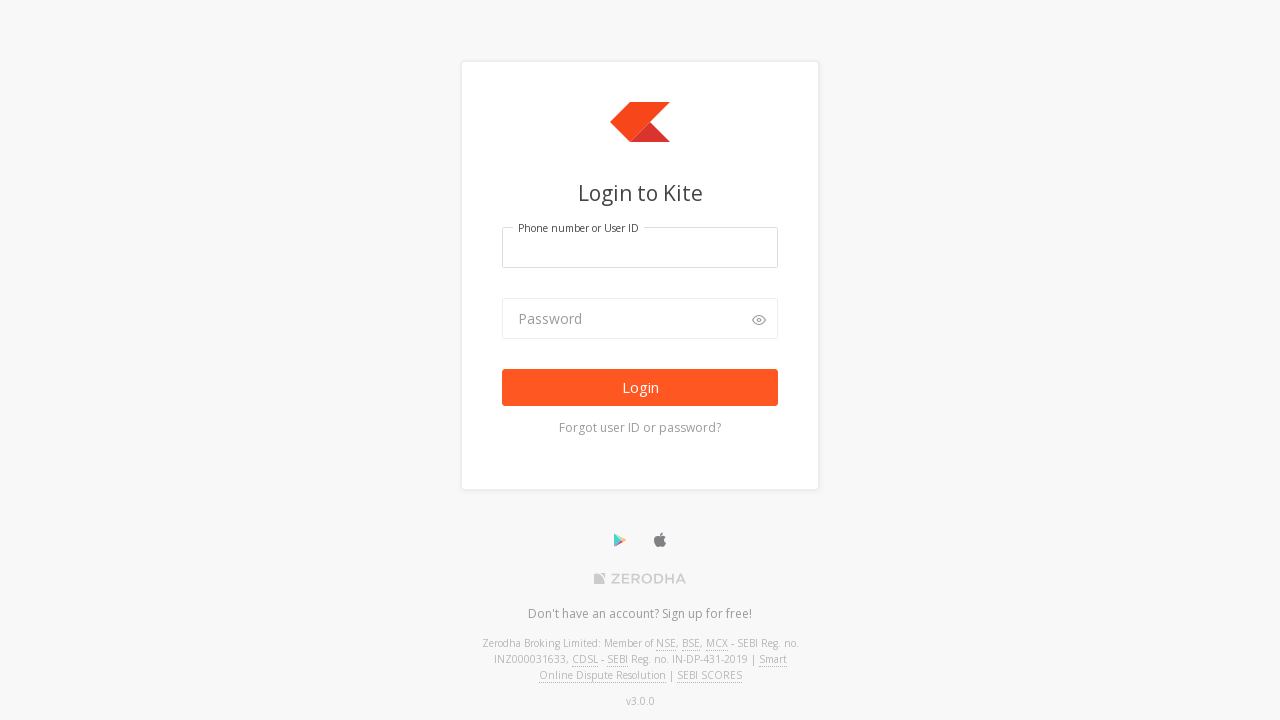

Waited for page to load (2 seconds)
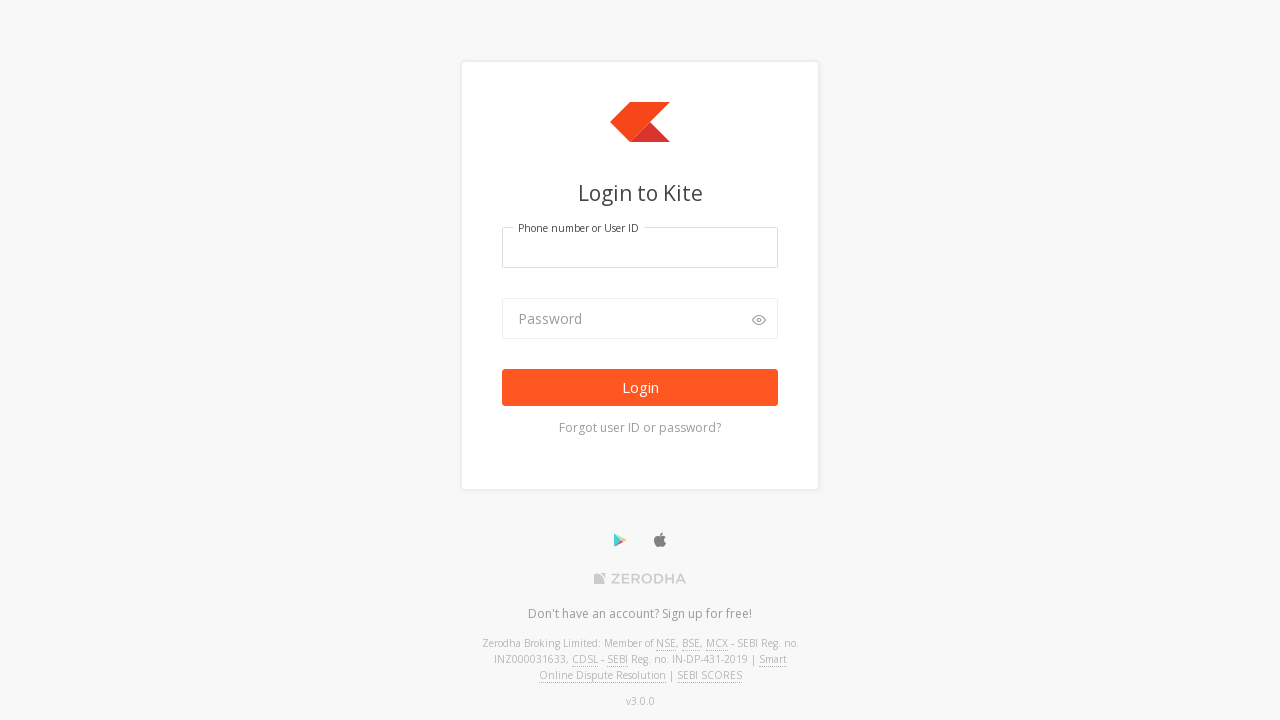

Clicked link element using XPath contains() to locate element with 'text-light' class on Zerodha Kite homepage at (640, 428) on xpath=//a[contains(@class,'text-light')]
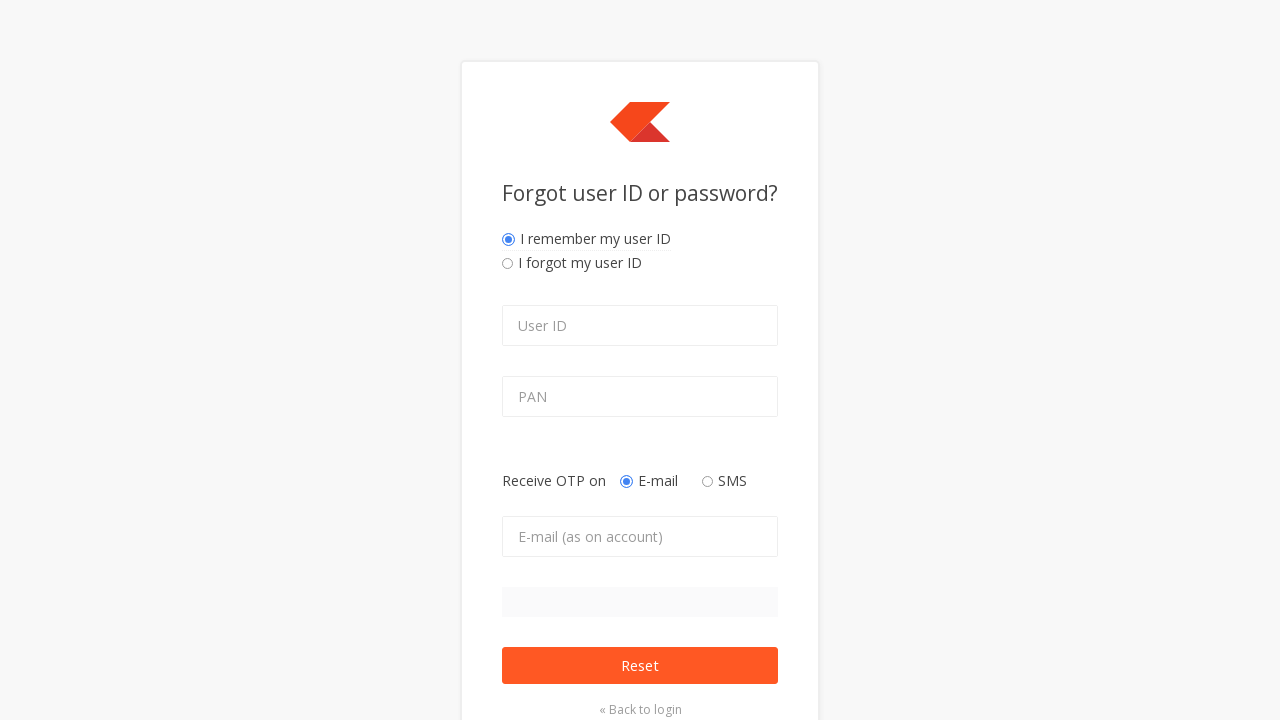

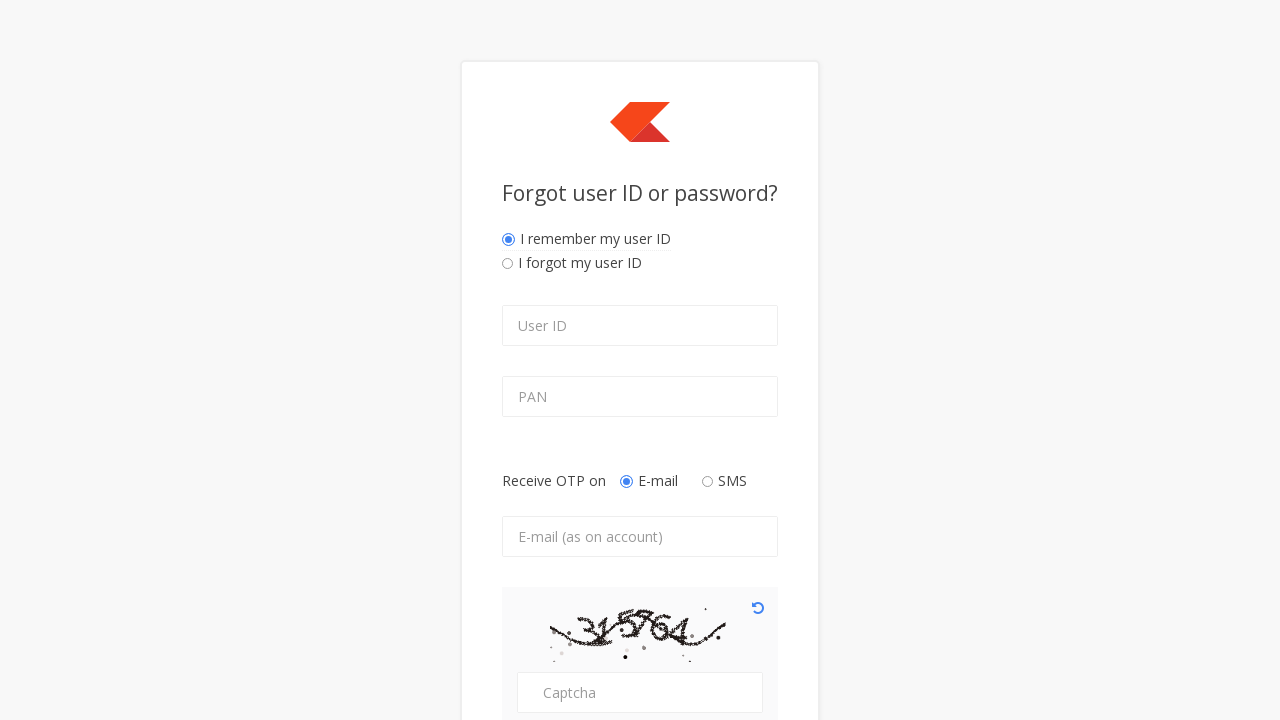